Tests JavaScript alert prompt functionality by triggering a prompt alert, entering text, and accepting it

Starting URL: https://demoqa.com/alerts

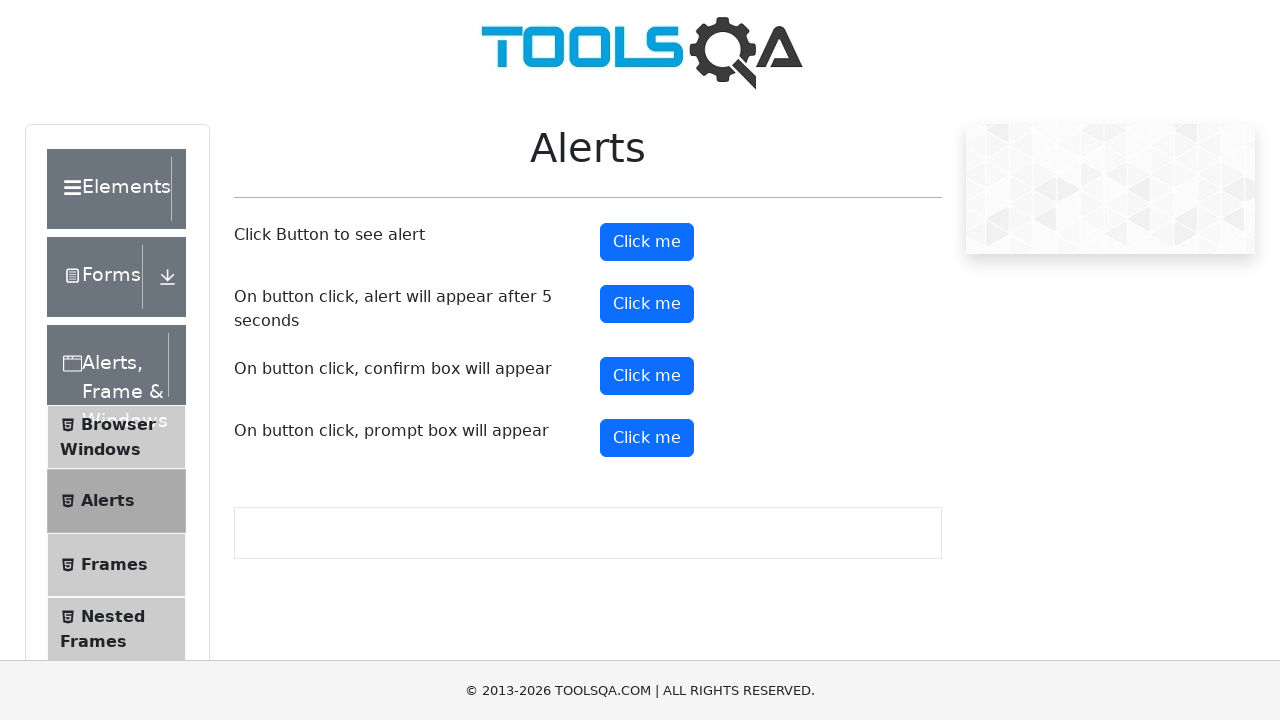

Clicked the prompt button to trigger alert at (647, 438) on xpath=//button[@id='promtButton']
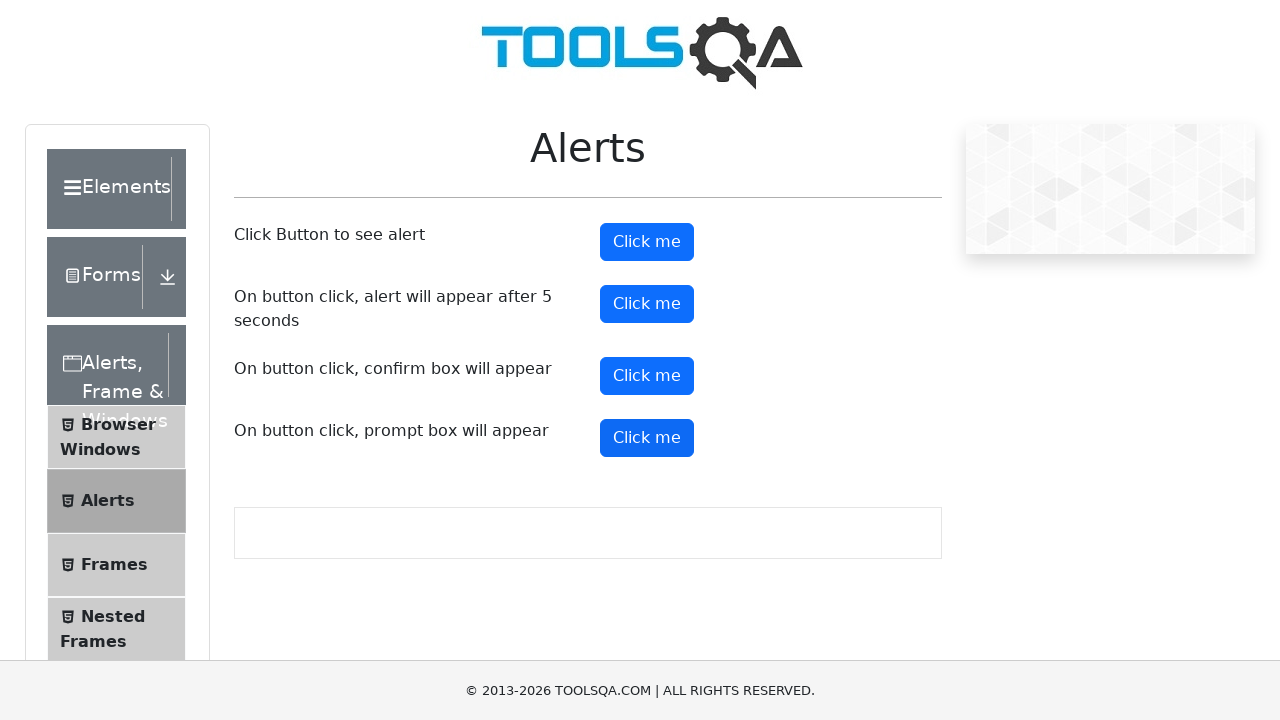

Set up dialog handler to accept prompt with text 'hi i am dev'
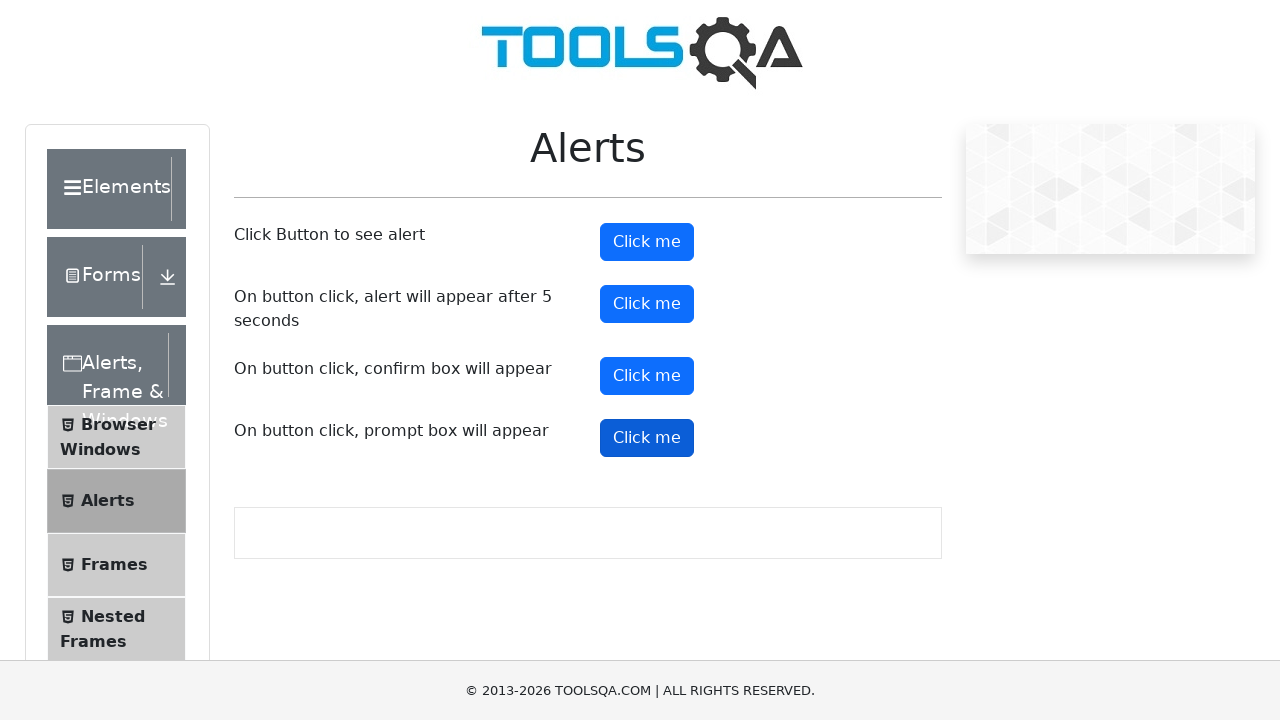

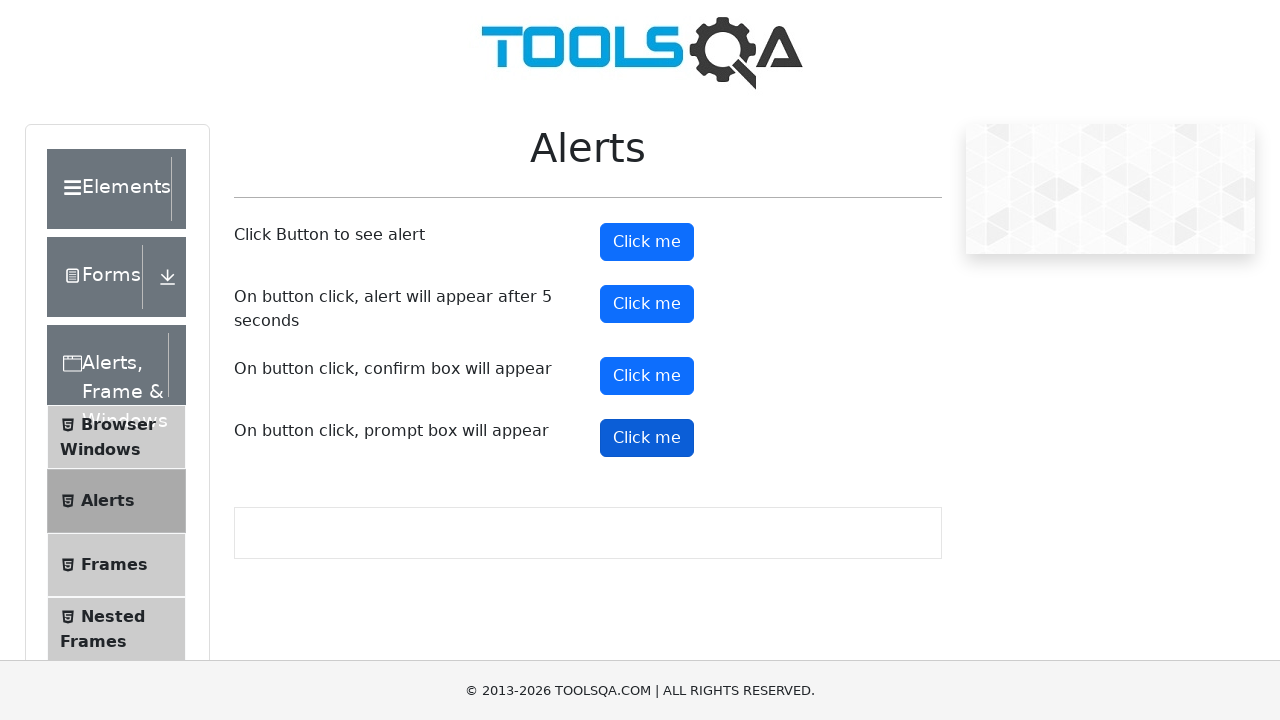